Tests canceling an order after opening the order form by clicking the Close button

Starting URL: https://www.demoblaze.com/index.html

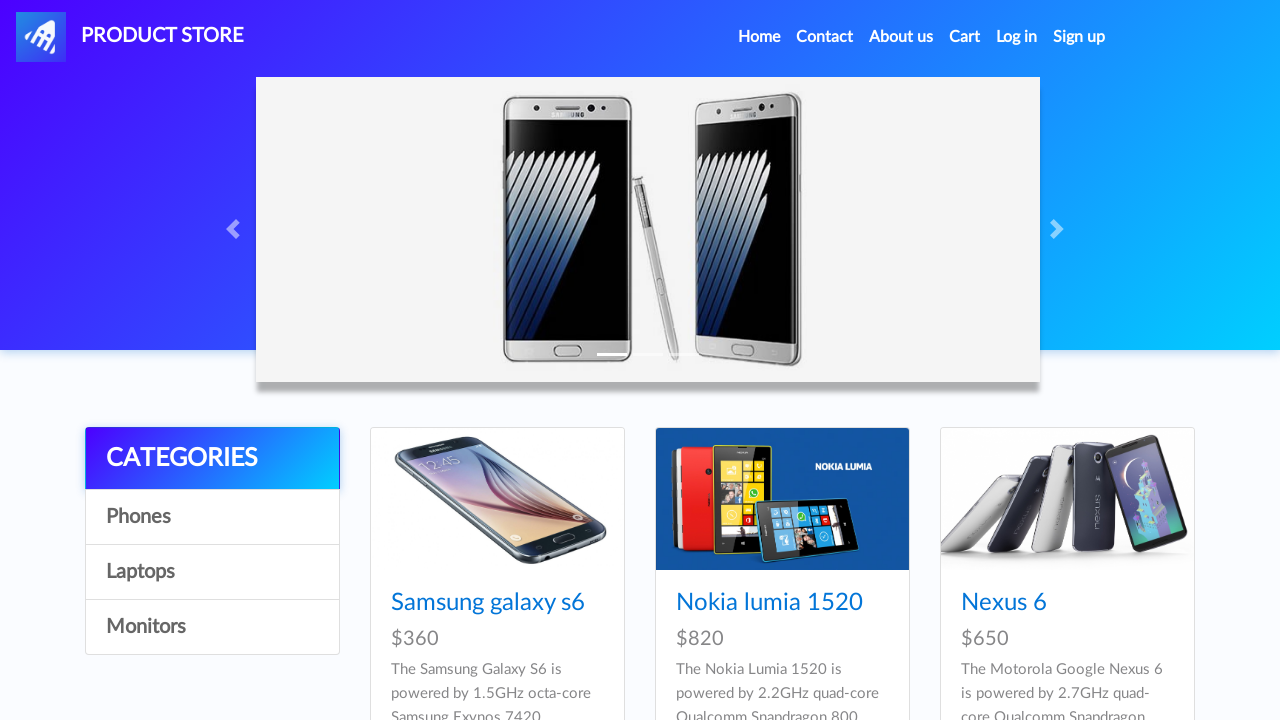

Clicked on first product at (488, 603) on xpath=/html/body/div[5]/div/div[2]/div/div[1]/div/div/h4/a
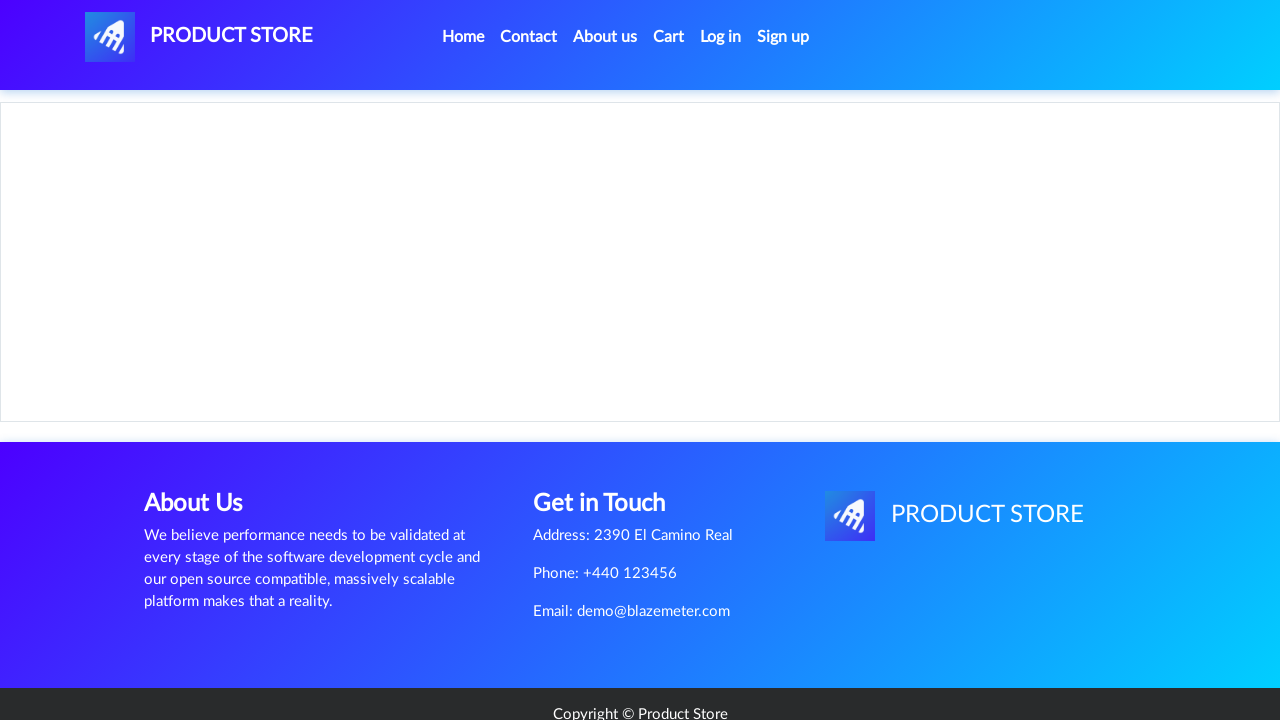

Clicked 'Add to cart' button at (610, 440) on xpath=/html/body/div[5]/div/div[2]/div[2]/div/a
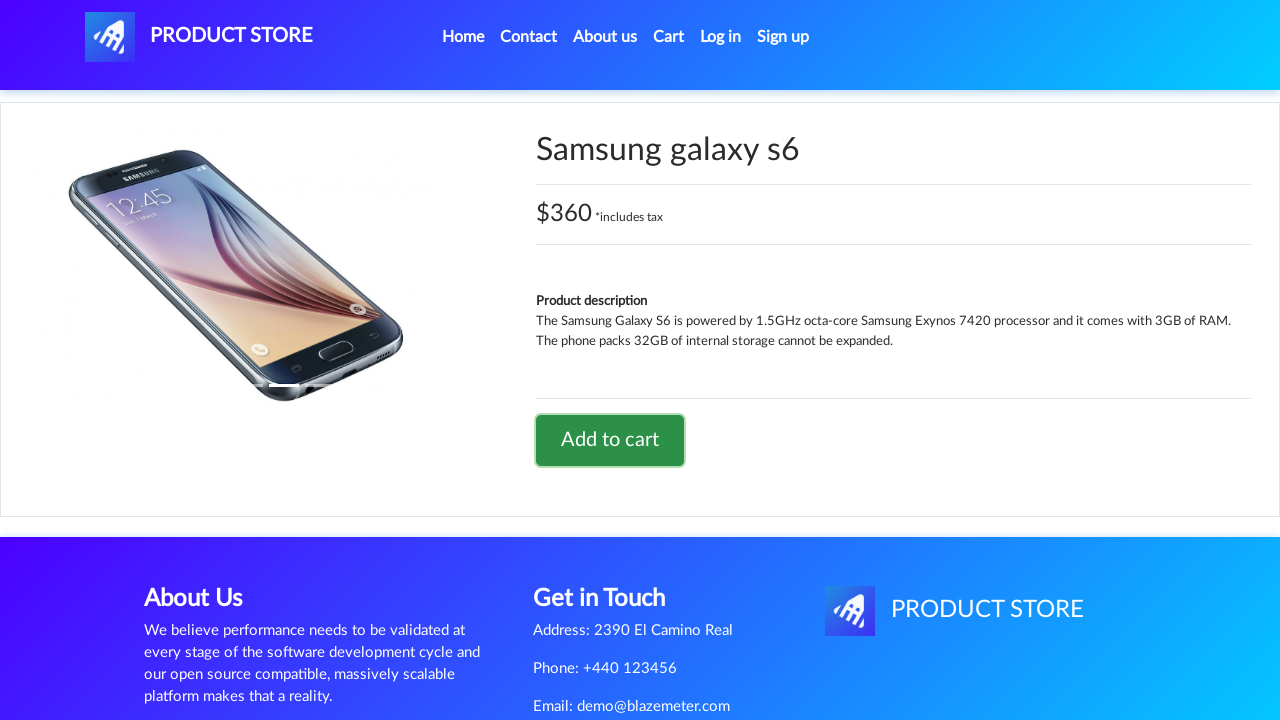

Accepted alert dialog
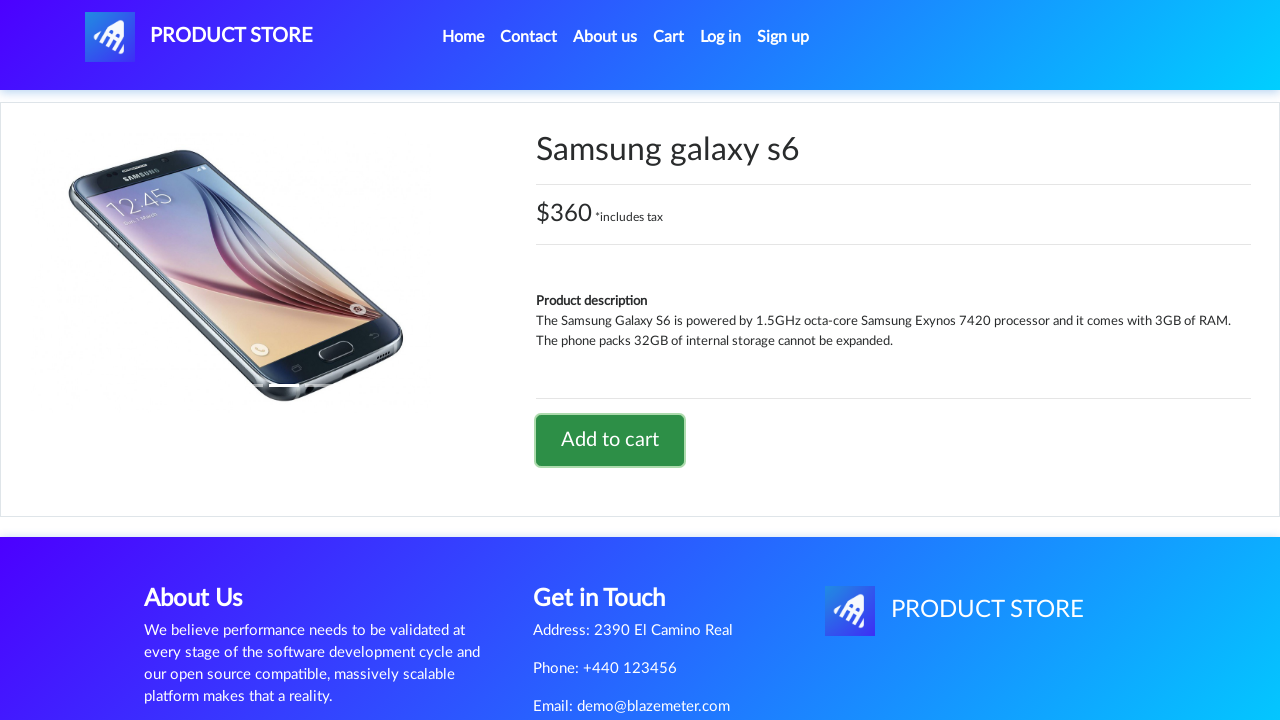

Navigated to cart at (669, 37) on #cartur
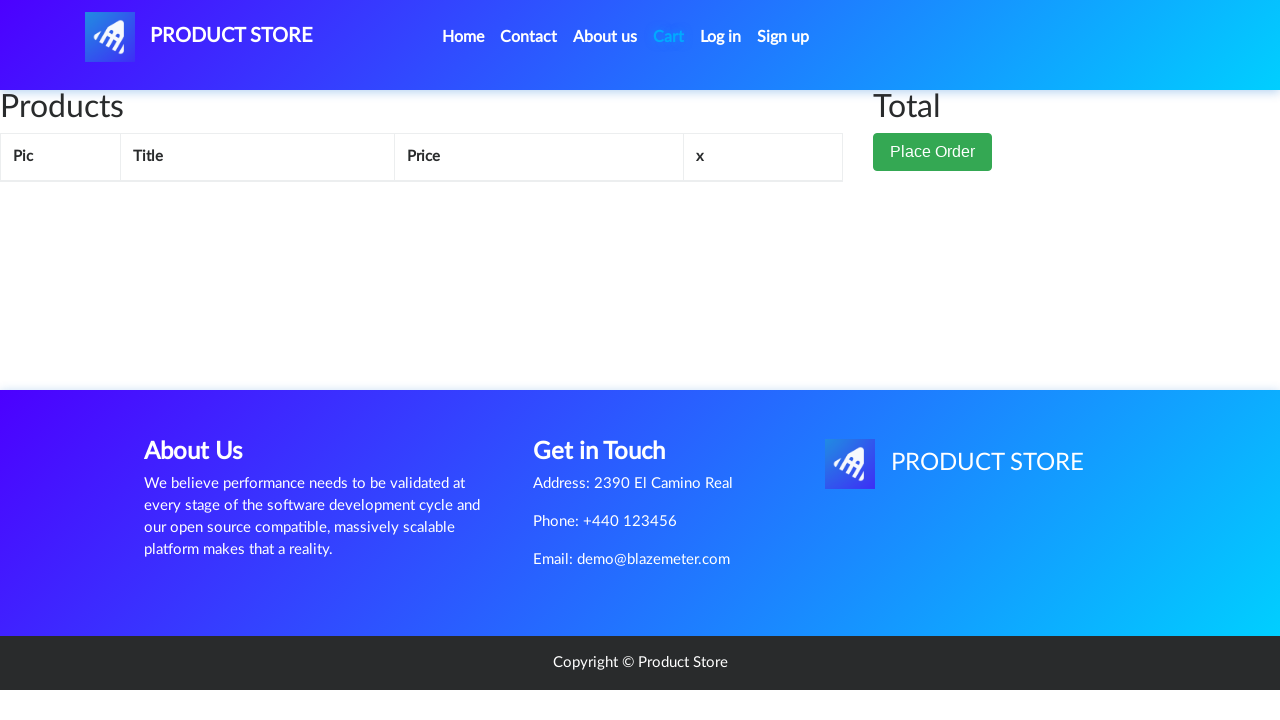

Clicked 'Place Order' button to open order form at (933, 152) on xpath=/html/body/div[6]/div/div[2]/button
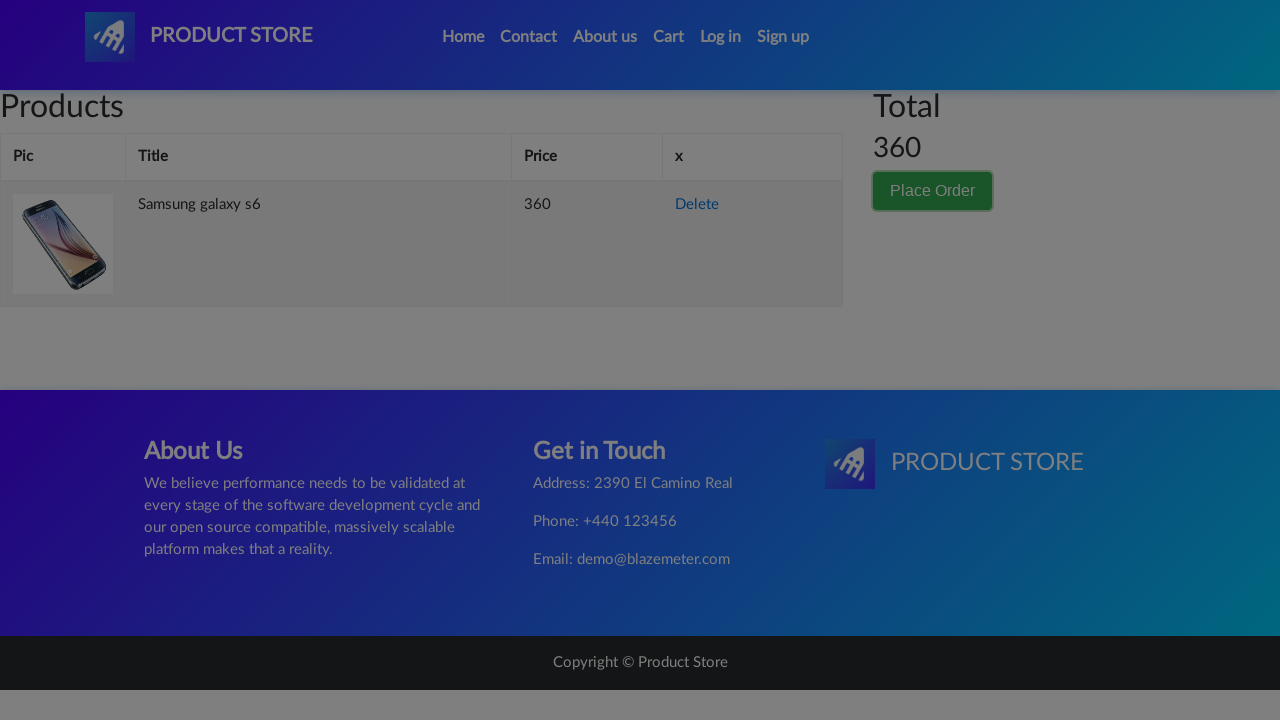

Clicked Close button to cancel order at (726, 655) on xpath=/html/body/div[3]/div/div/div[3]/button[1]
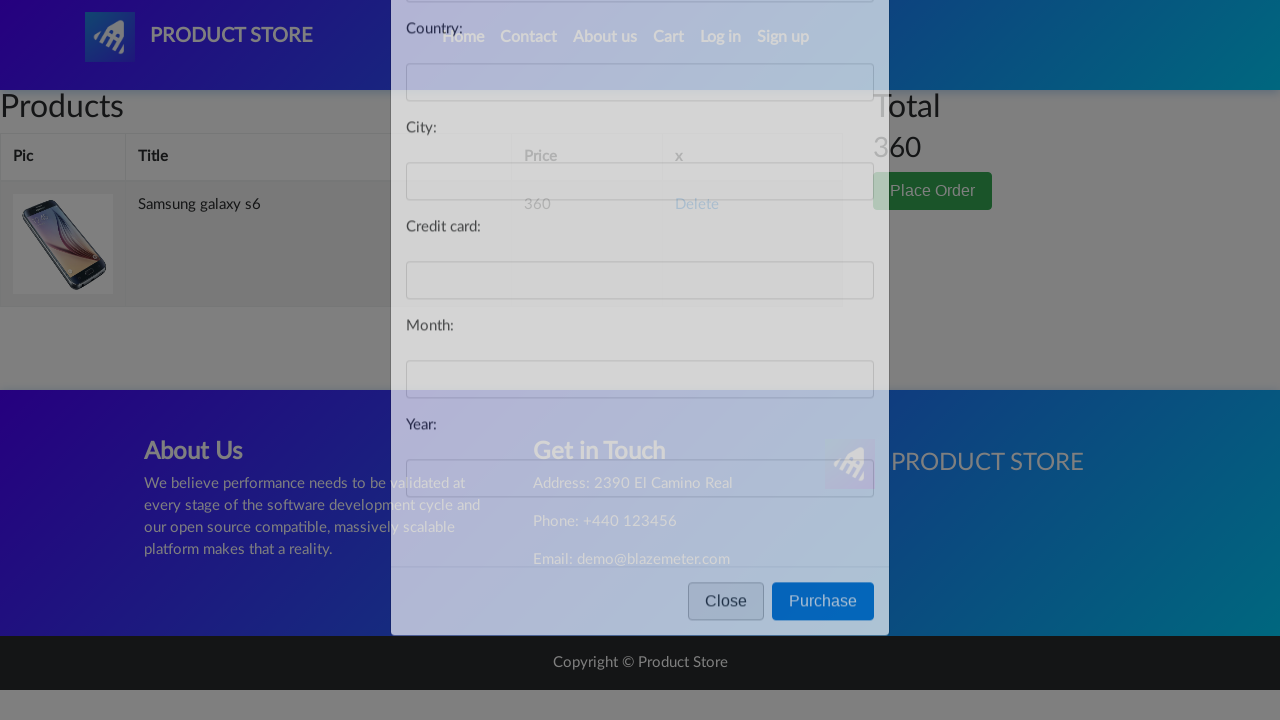

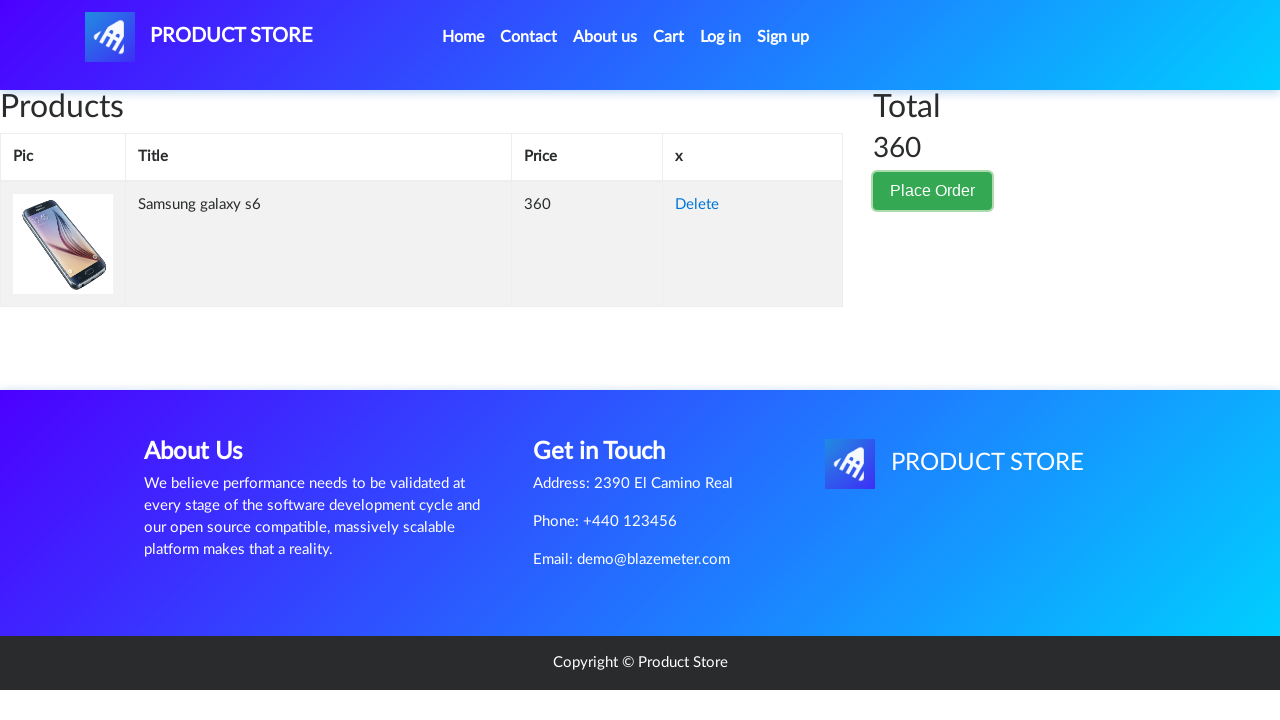